Tests the login form error handling when both username and password fields are empty, expecting a "Username is required" error message

Starting URL: https://www.saucedemo.com/

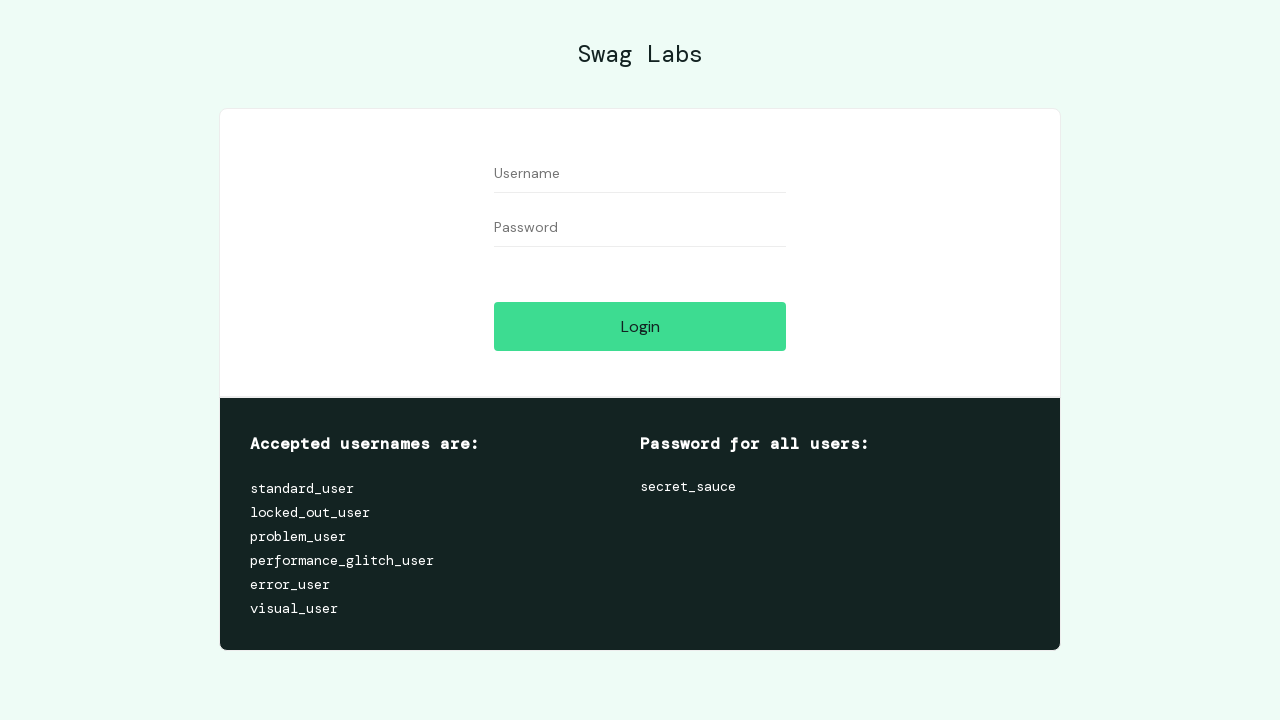

Navigated to Sauce Demo login page
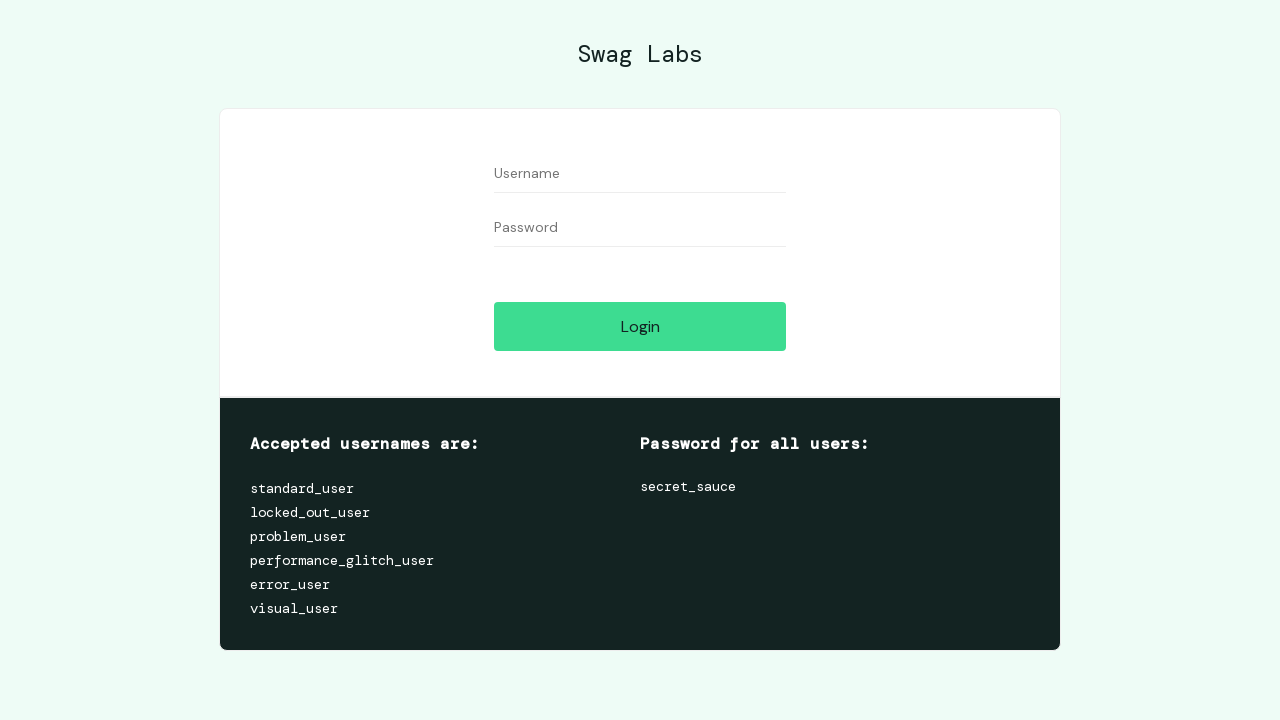

Entered 'test' into username field on input[data-test='username']
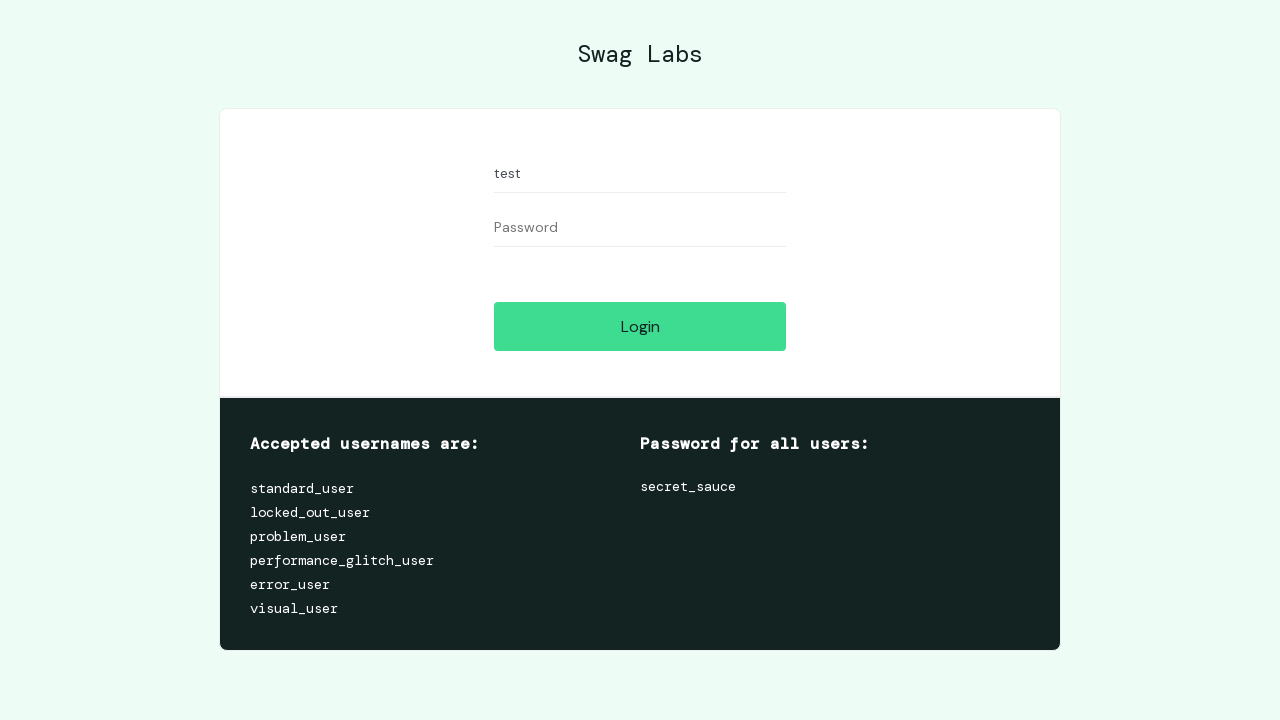

Cleared username field to ensure it is empty on input[data-test='username']
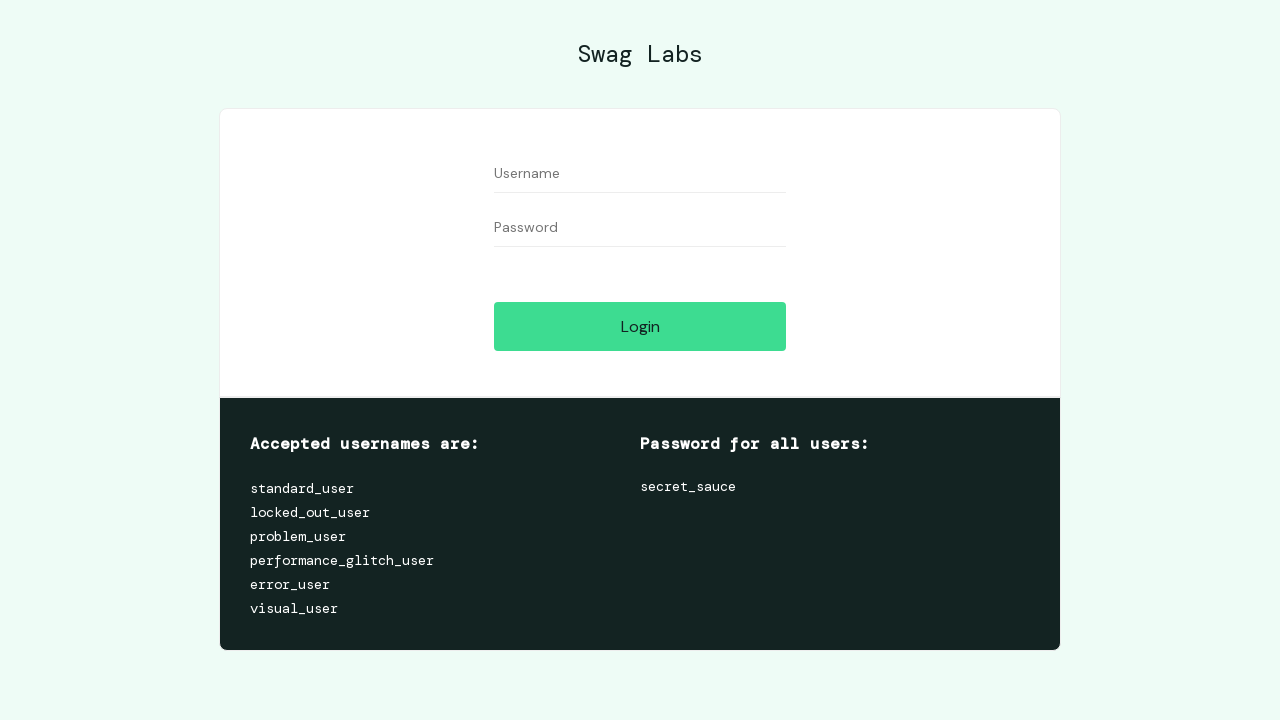

Entered 'test' into password field on input[data-test='password']
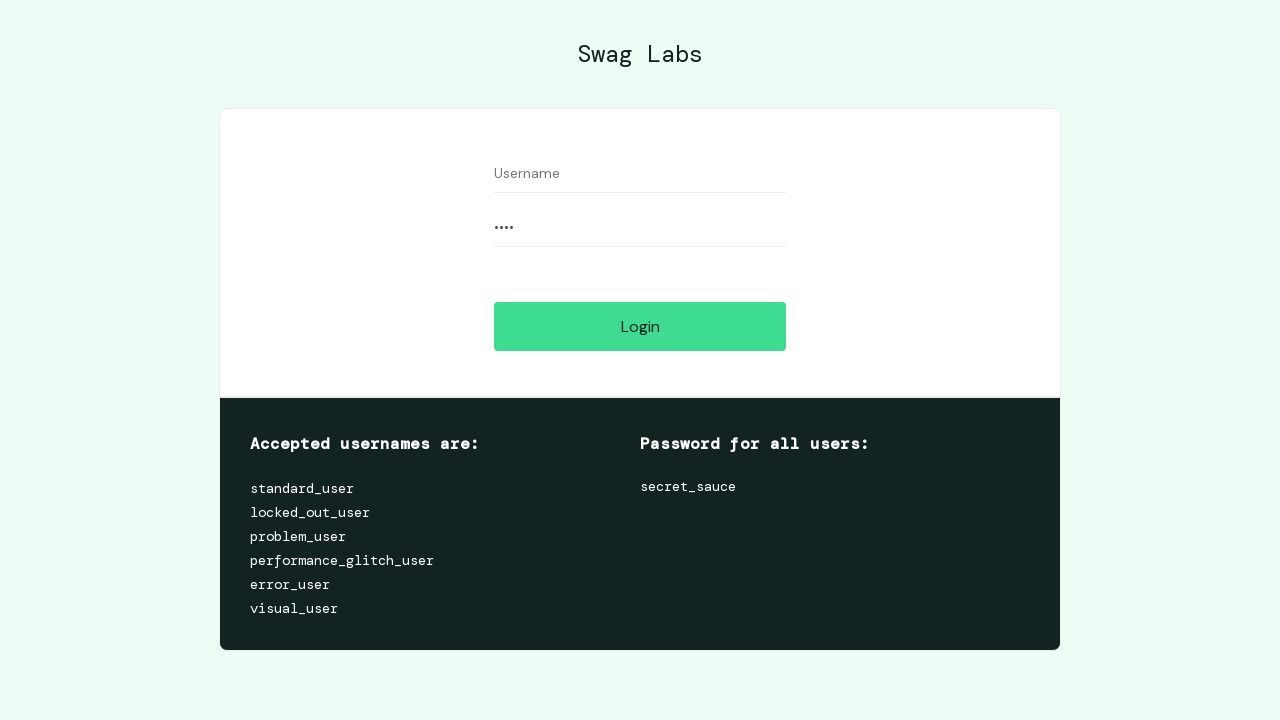

Cleared password field to ensure it is empty on input[data-test='password']
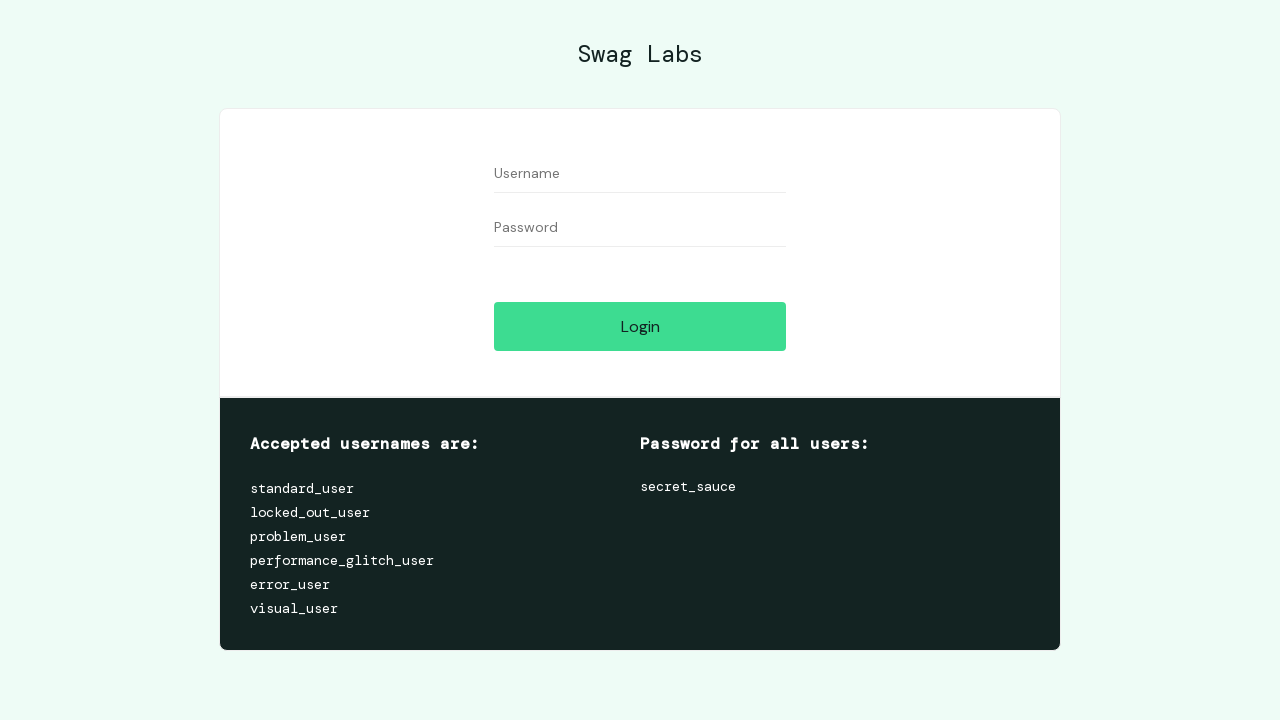

Clicked Login button with both username and password fields empty at (640, 326) on input[data-test='login-button']
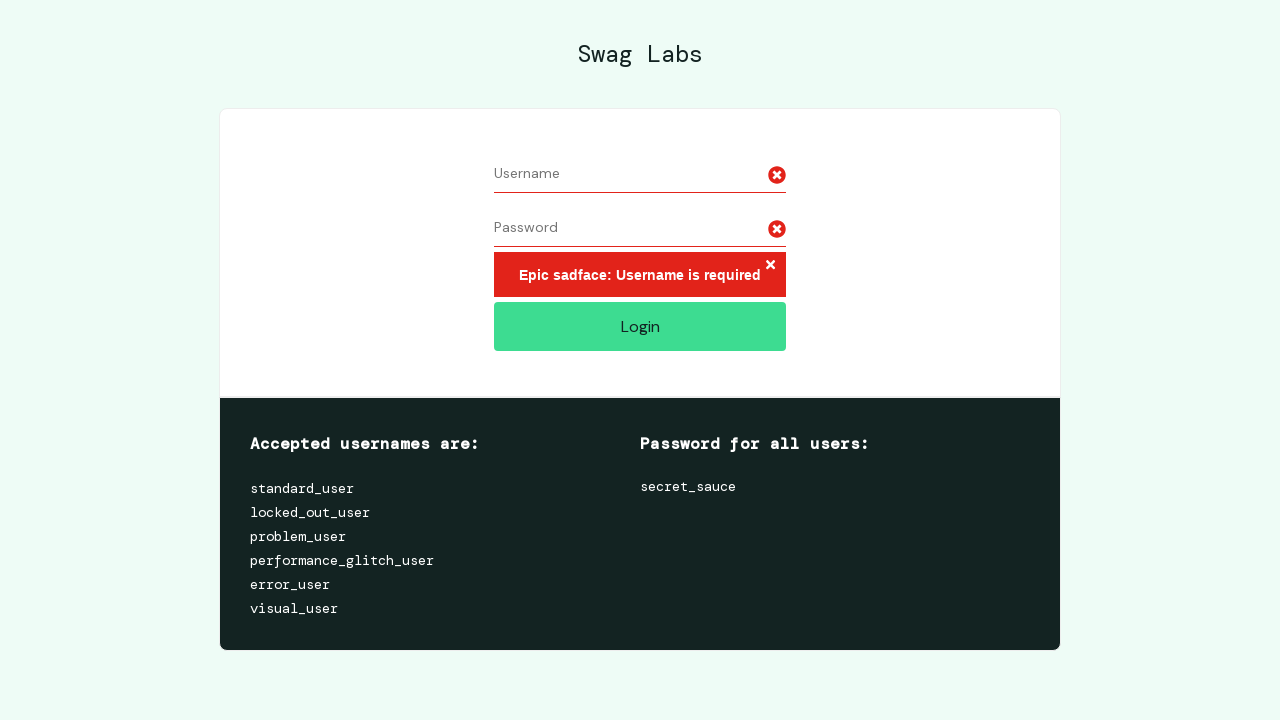

Error message appeared on login page
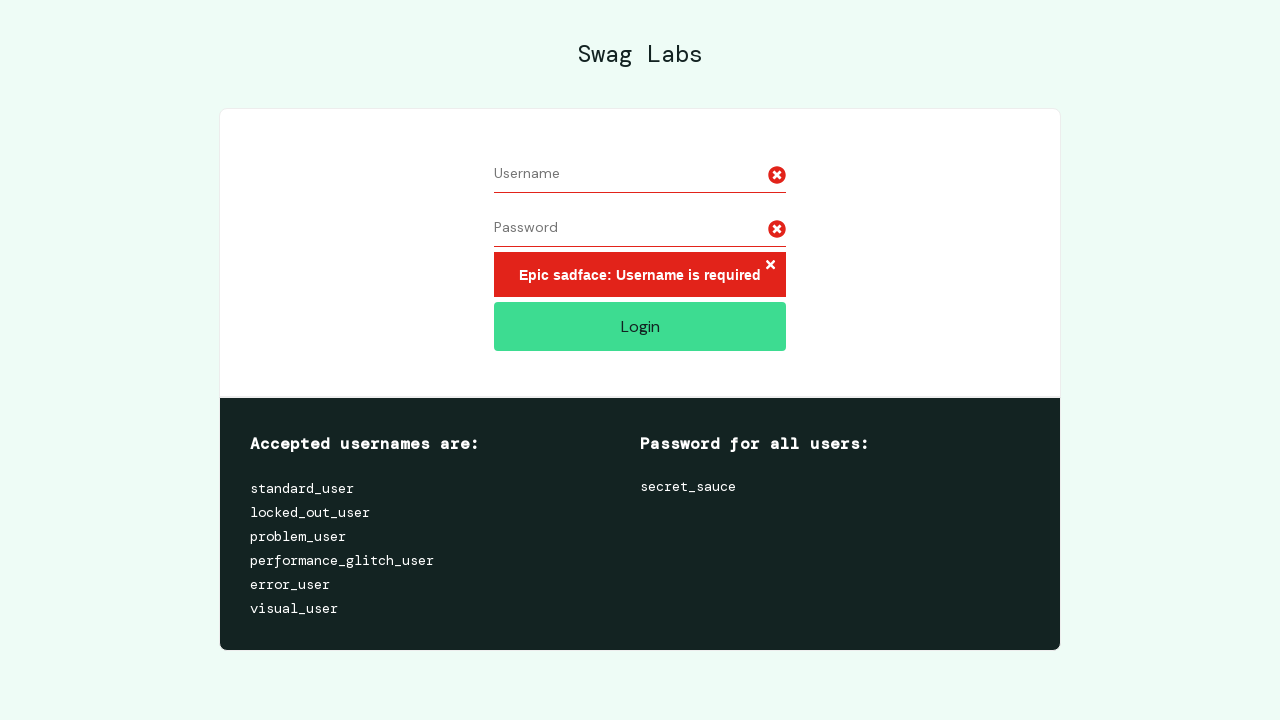

Verified error message: Epic sadface: Username is required
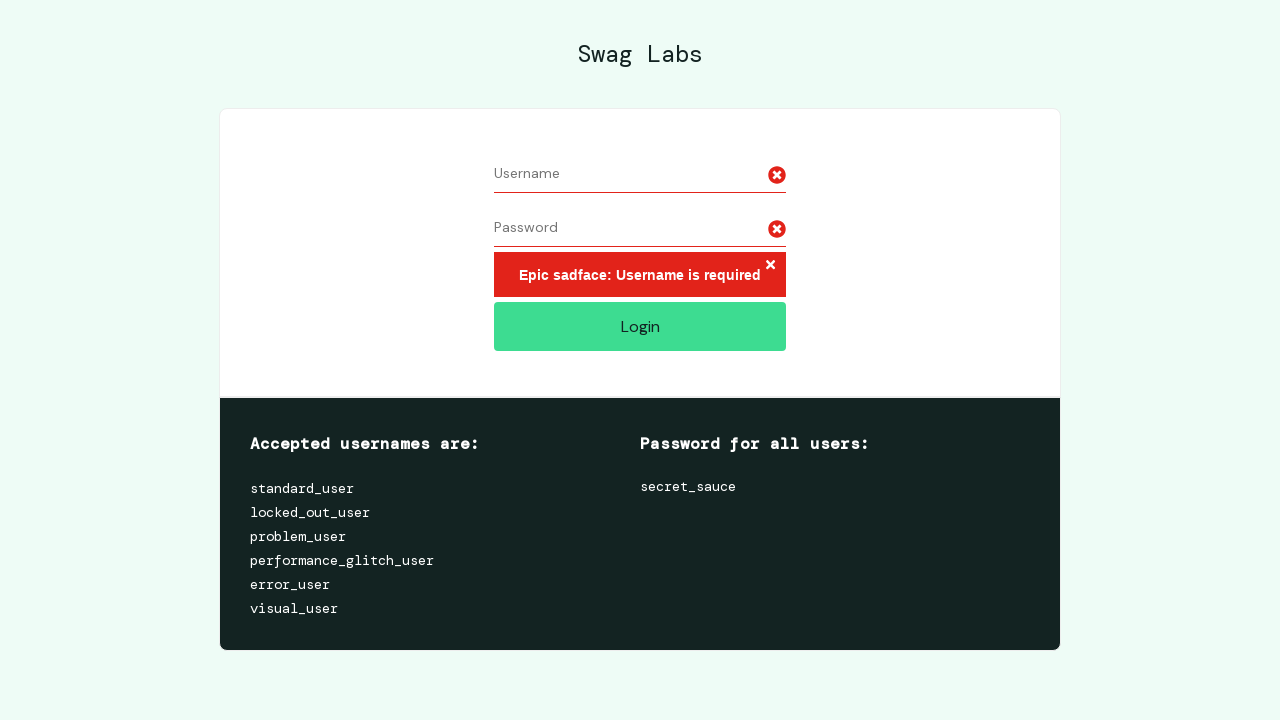

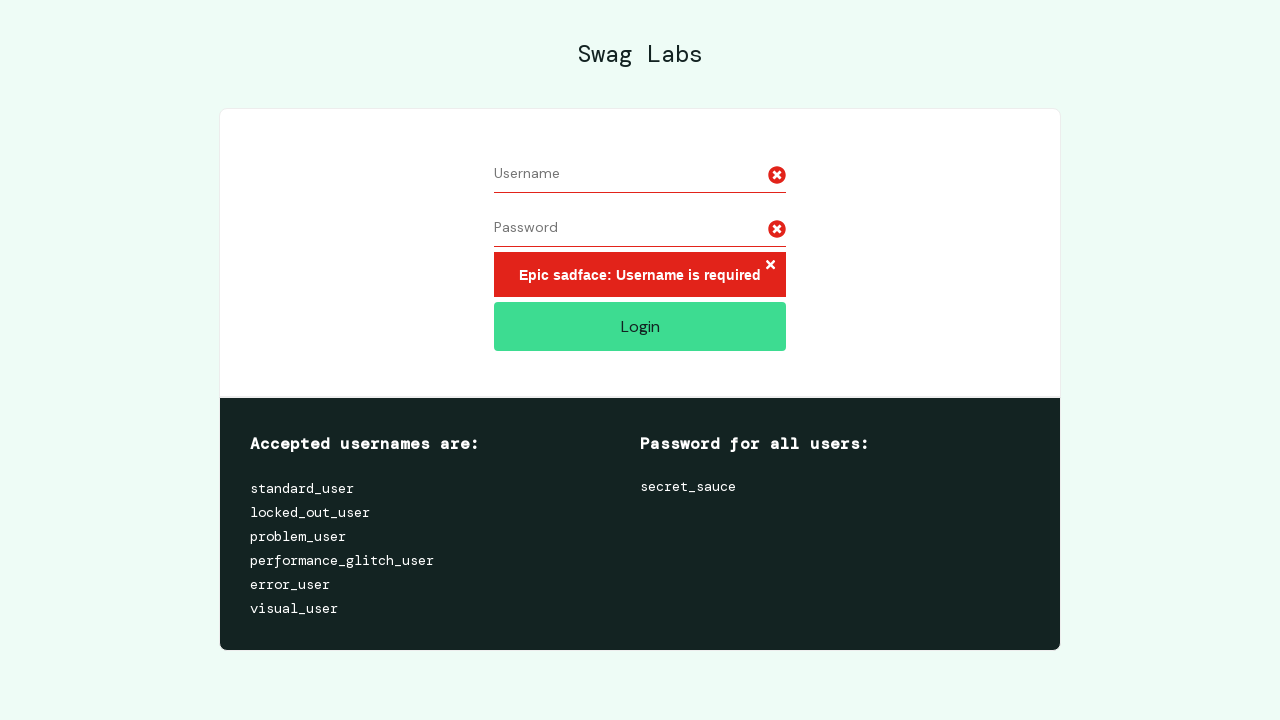